Tests the search functionality on python.org by entering a search term "pycon" and submitting the search form using the Enter key

Starting URL: https://www.python.org

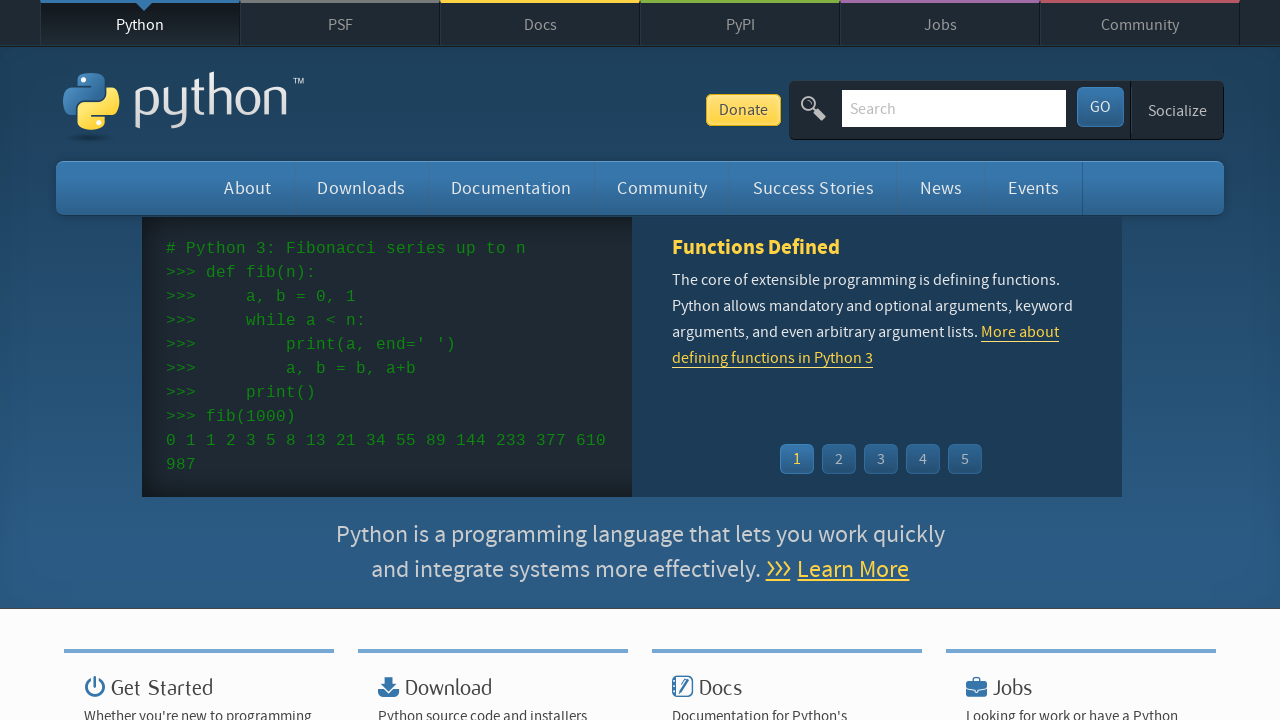

Cleared the search input field on input[name='q']
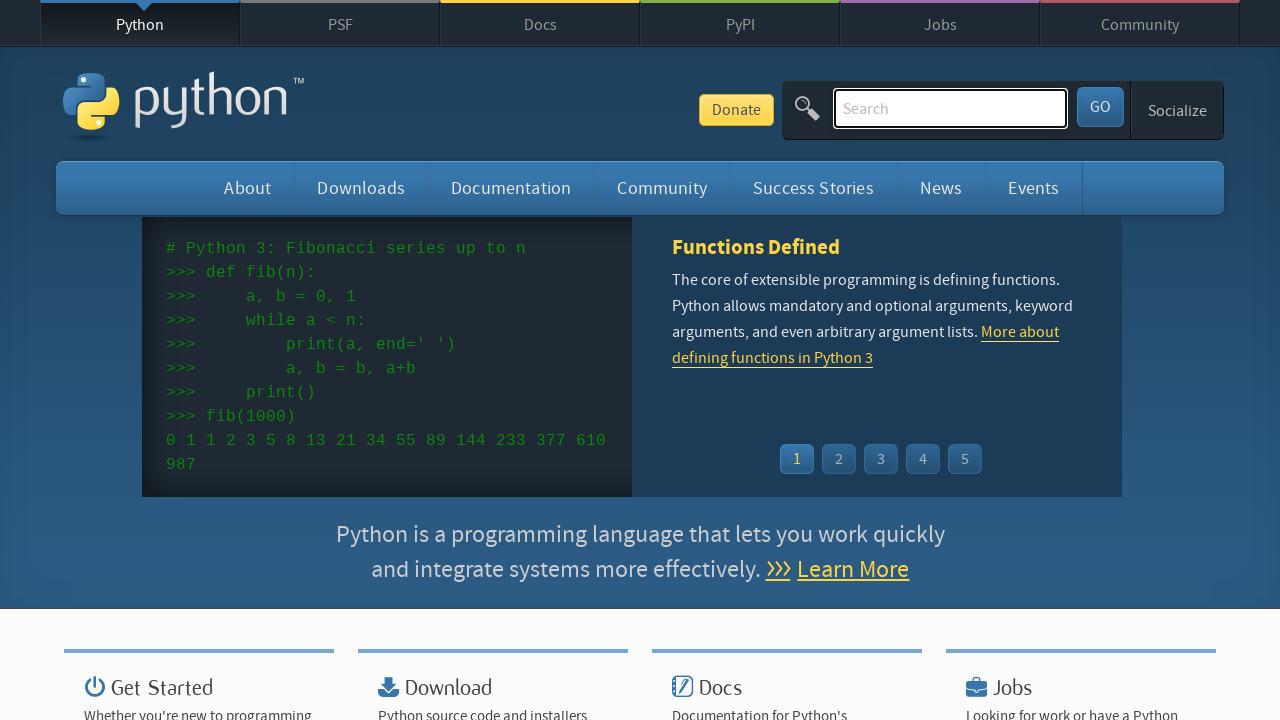

Filled search field with 'pycon' on input[name='q']
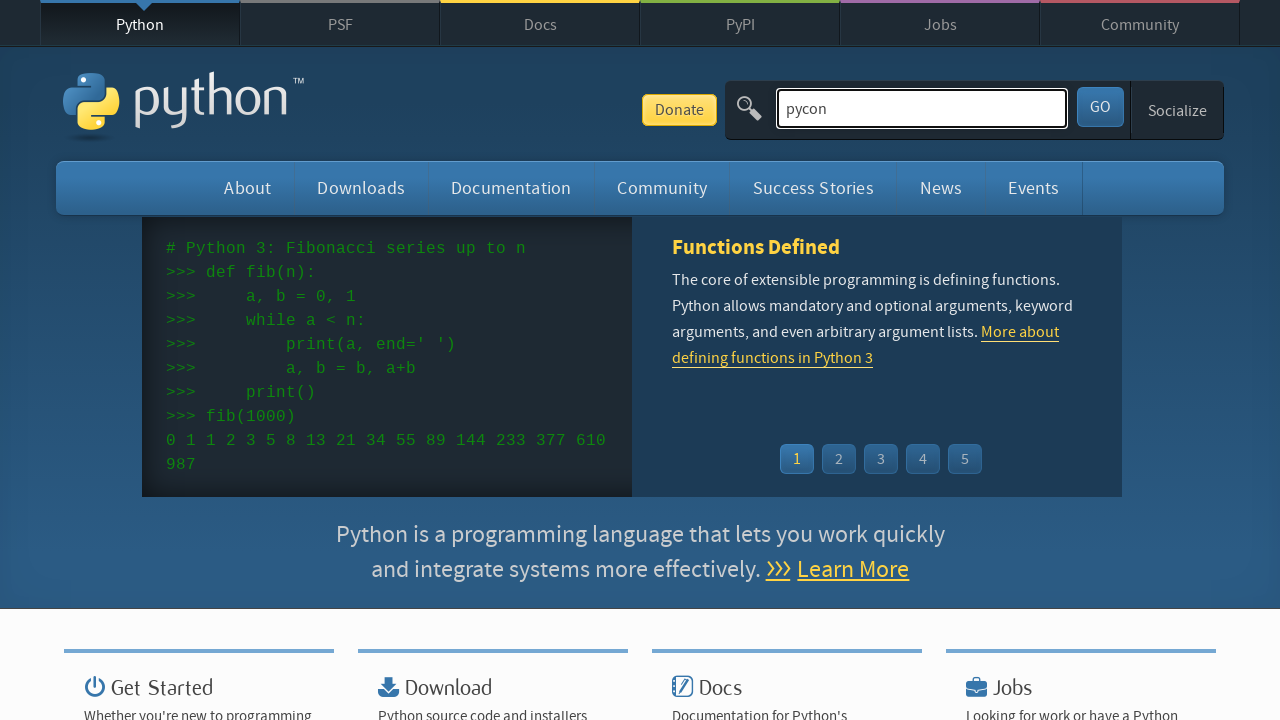

Pressed Enter to submit the search form on input[name='q']
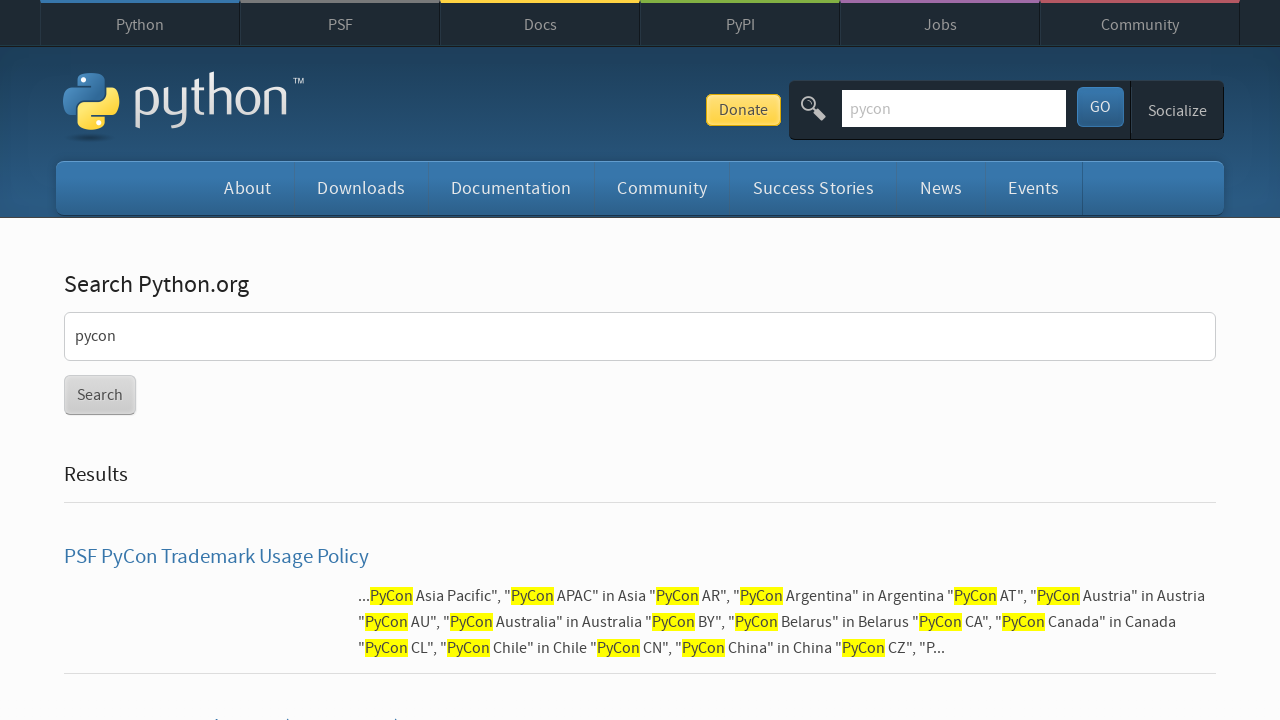

Search results page loaded and network idle
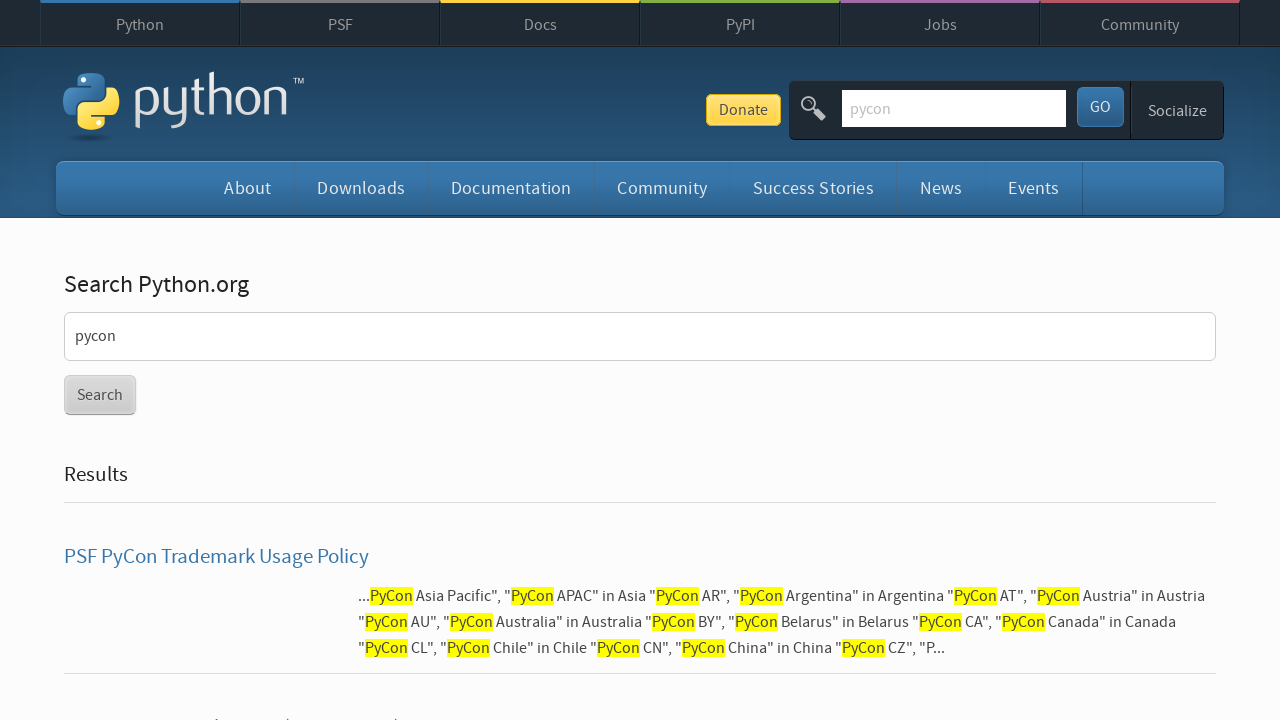

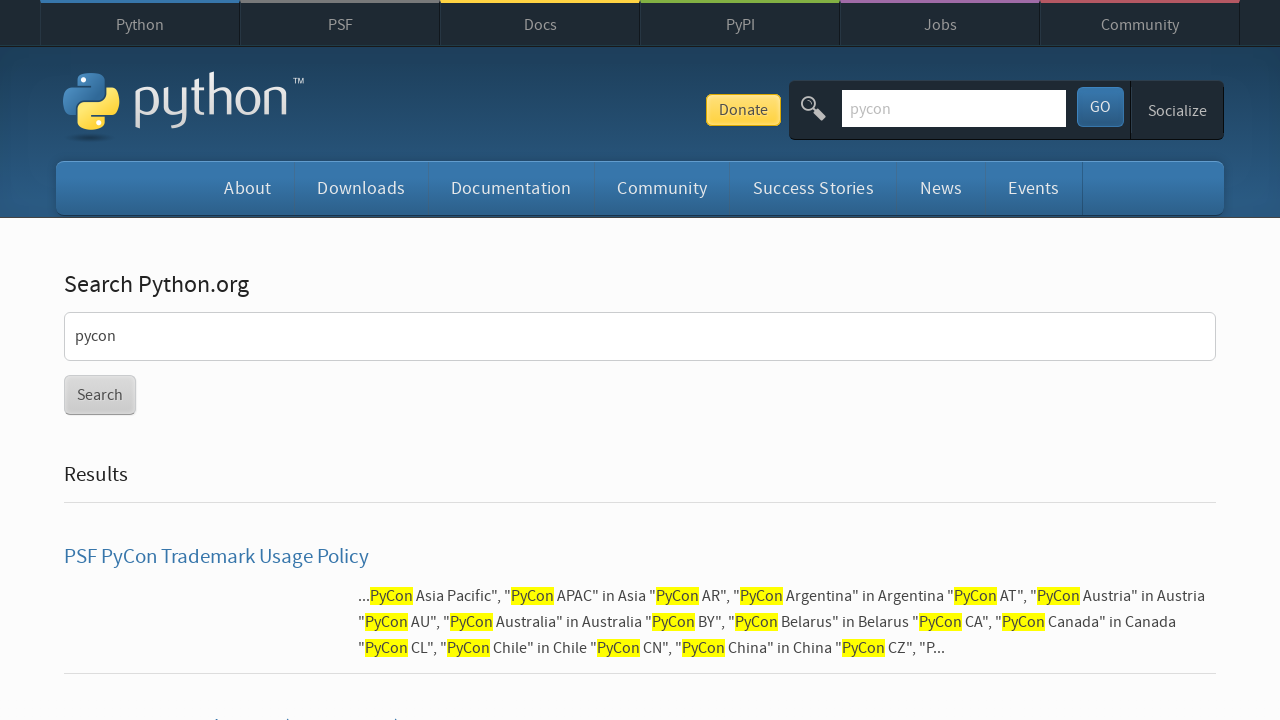